Tests JavaScript alert handling by clicking an alert button, accepting the alert, then clicking a confirm button and switching to that alert dialog.

Starting URL: https://rahulshettyacademy.com/AutomationPractice/

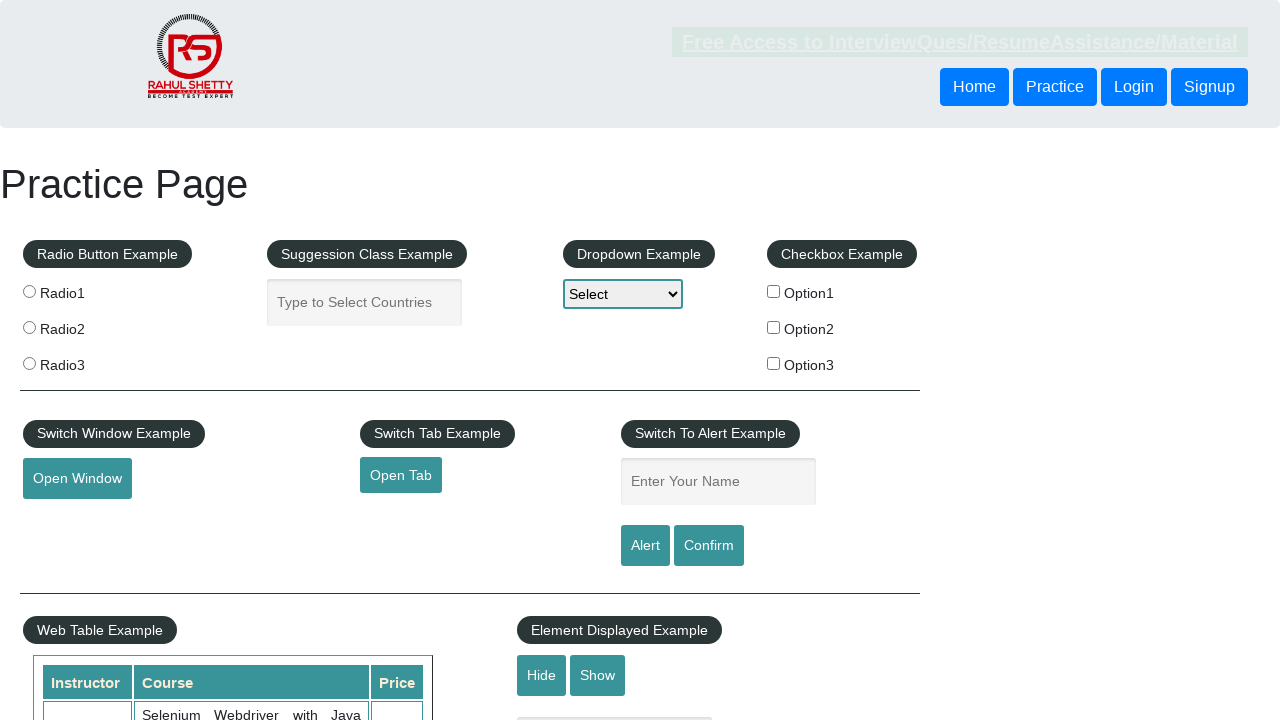

Navigated to AutomationPractice page
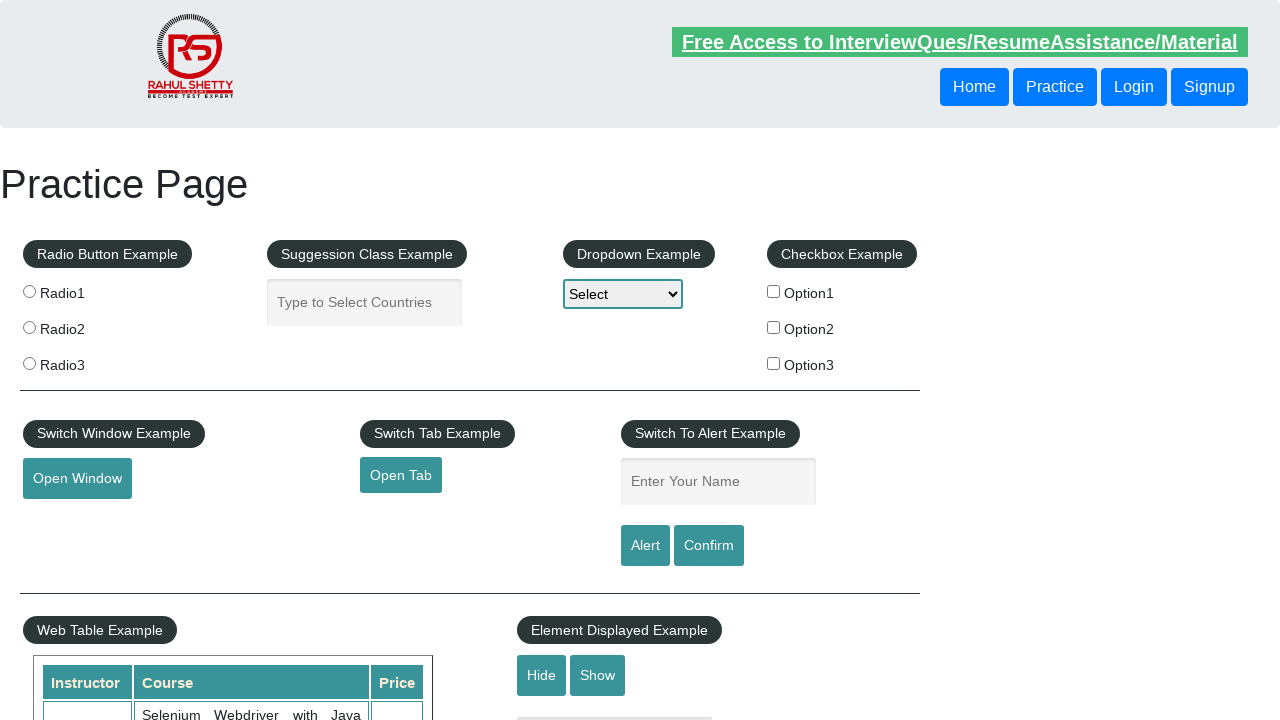

Clicked the alert button to trigger JavaScript alert at (645, 546) on input#alertbtn
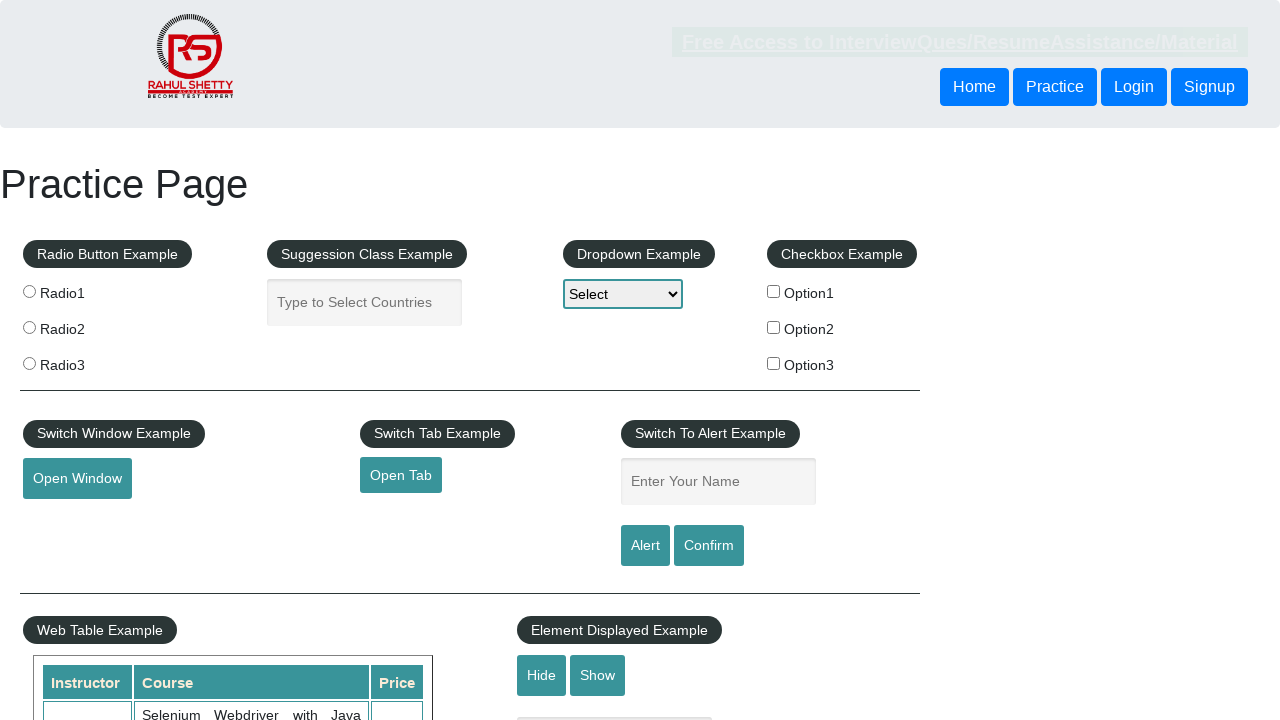

Set up alert dialog handler to accept alerts
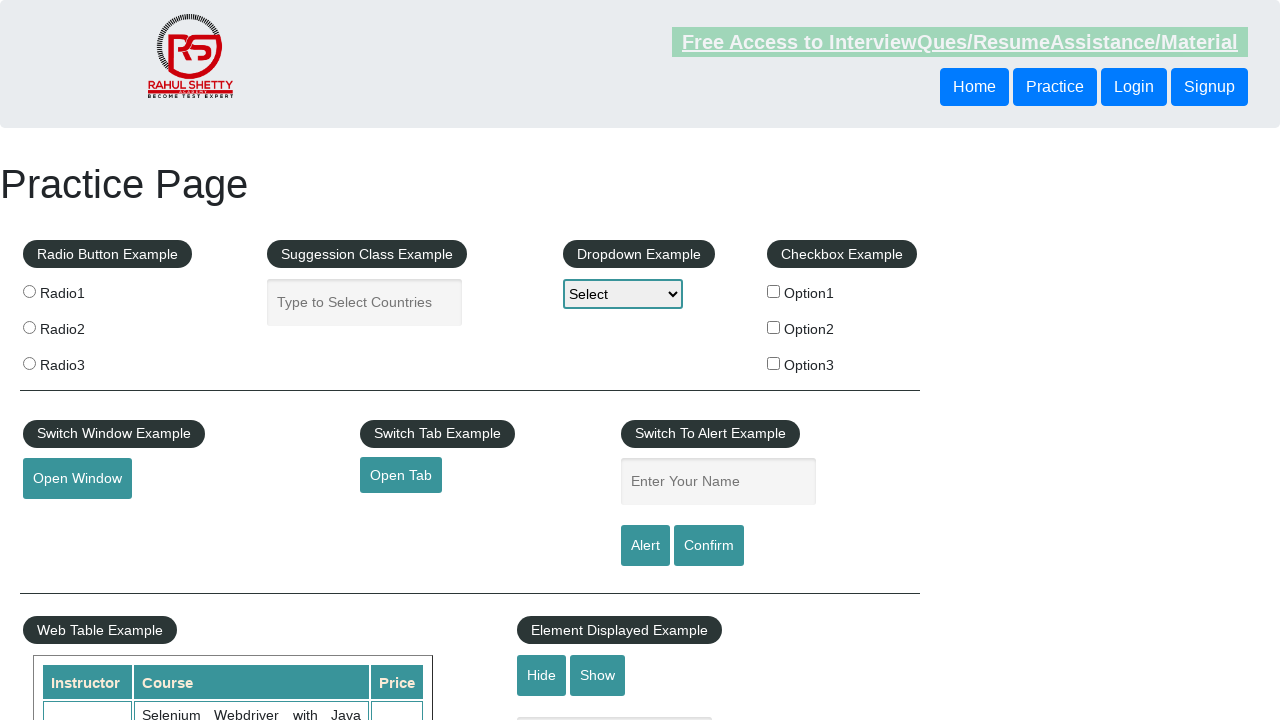

Waited 1 second for alert to appear and be handled
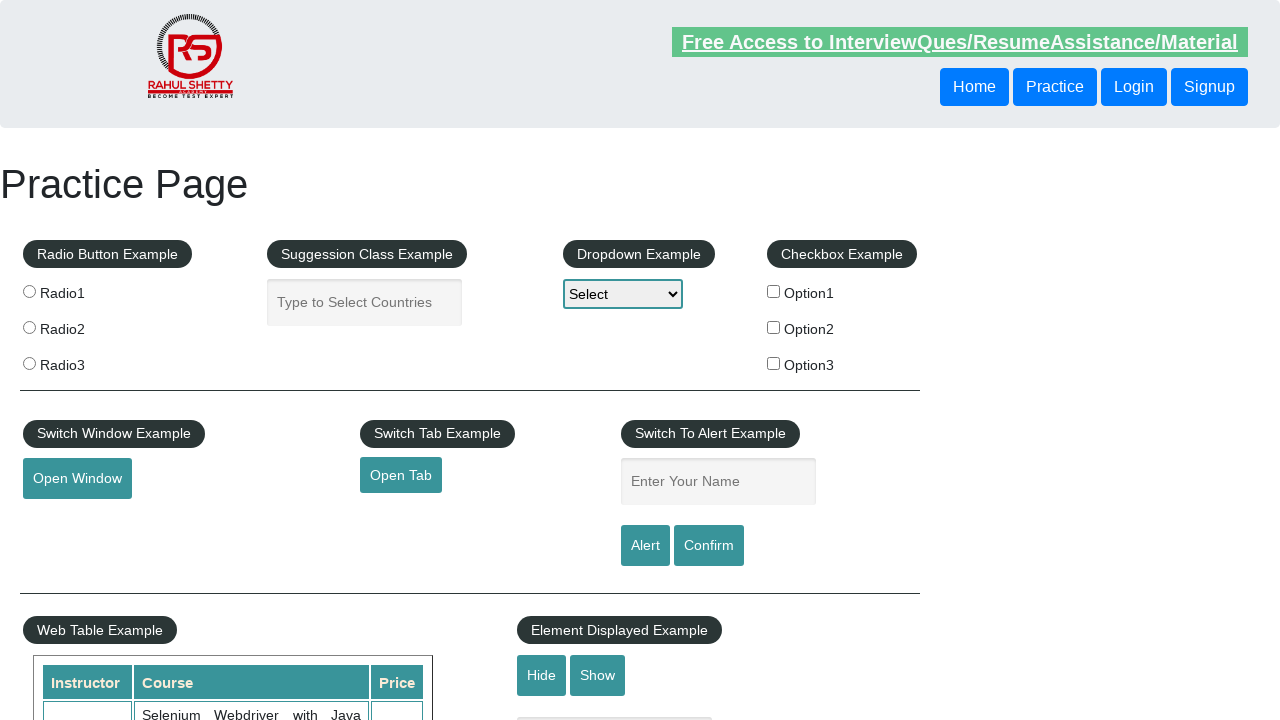

Clicked the confirm button to trigger confirm dialog at (709, 546) on input#confirmbtn
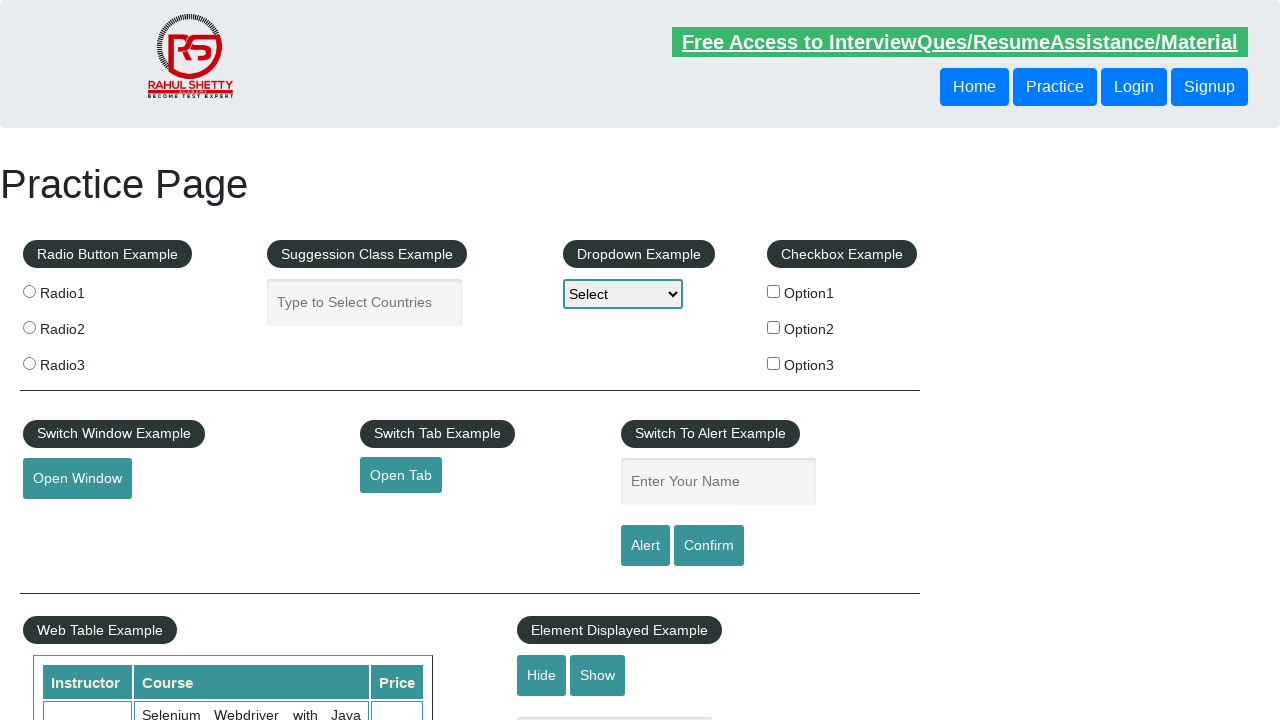

Set up confirm dialog handler to accept confirmations
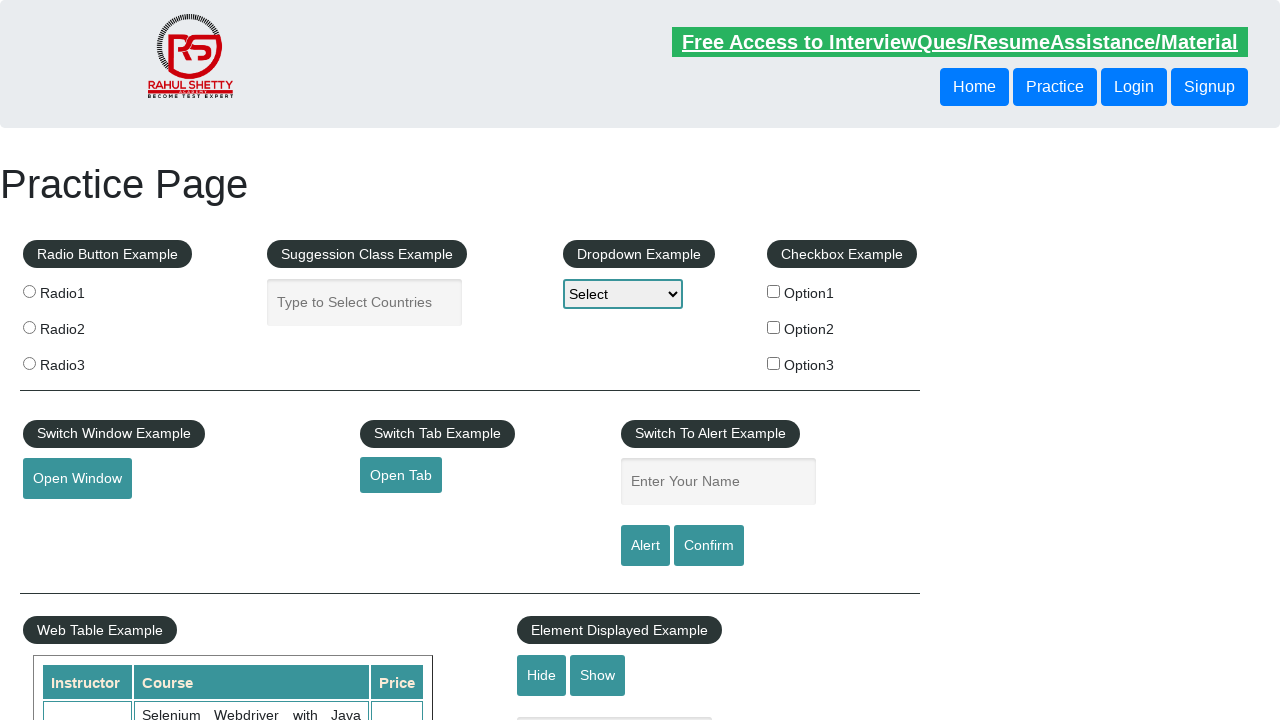

Waited 1 second for confirm dialog to be handled
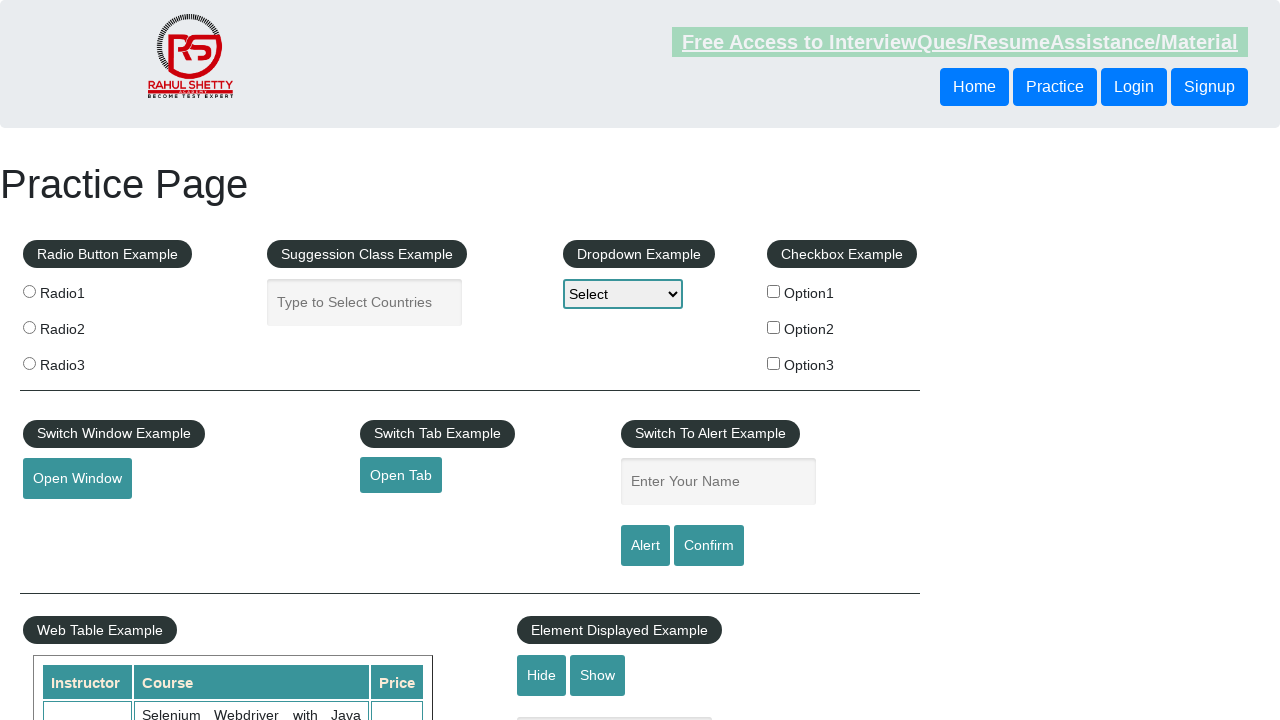

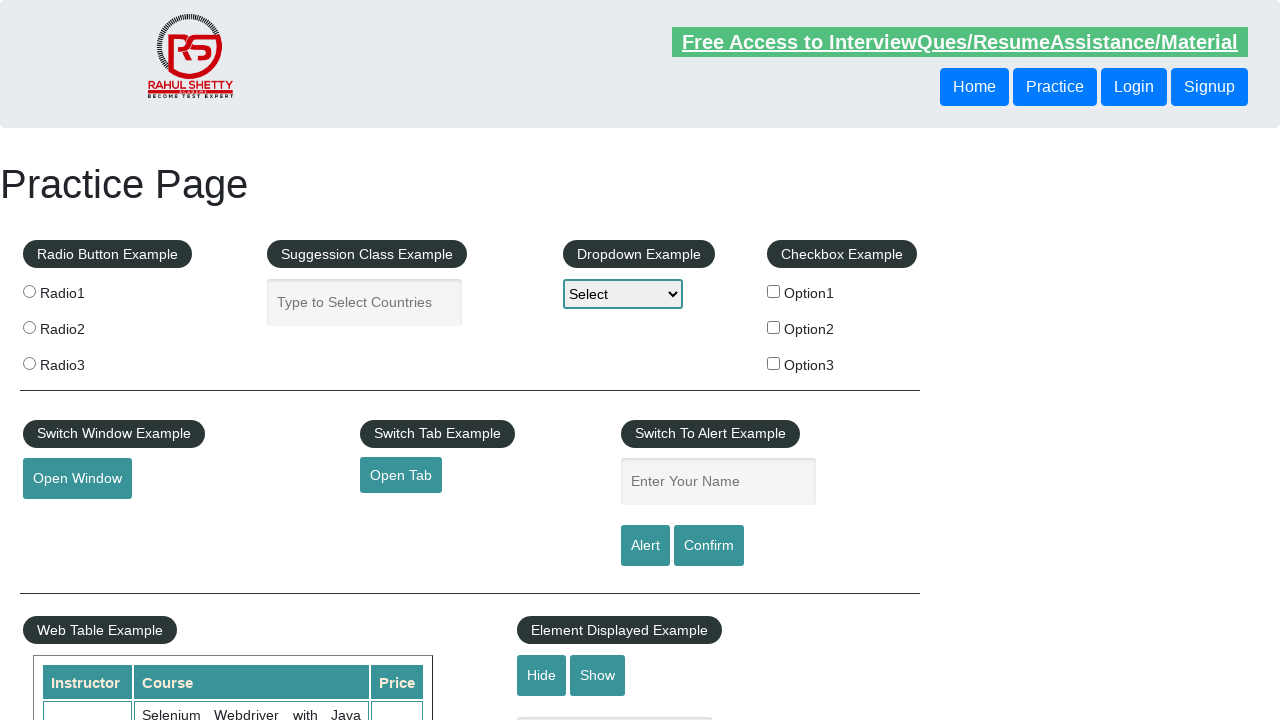